Tests that clicking the Shop link in the header navigates to the products page.

Starting URL: https://webshop-agil-testautomatiserare.netlify.app/

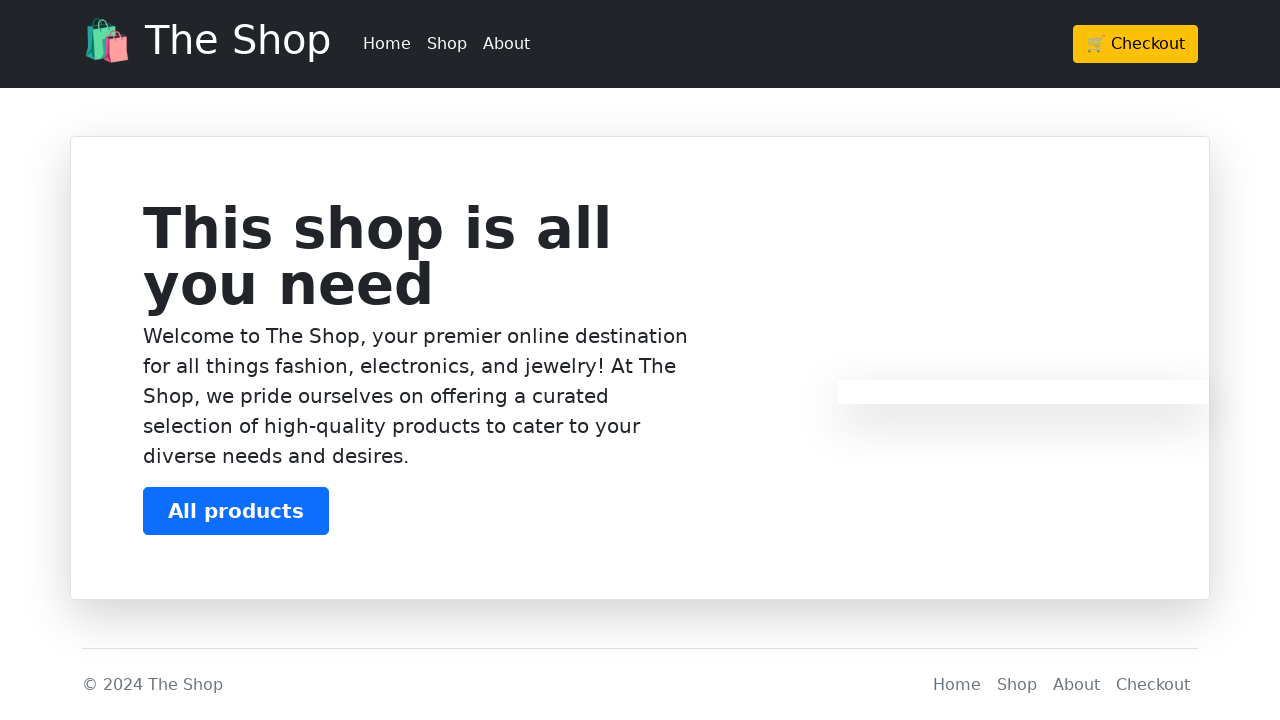

Clicked Shop link in header navigation at (447, 44) on body > header > div > div > ul > li:nth-child(2) > a
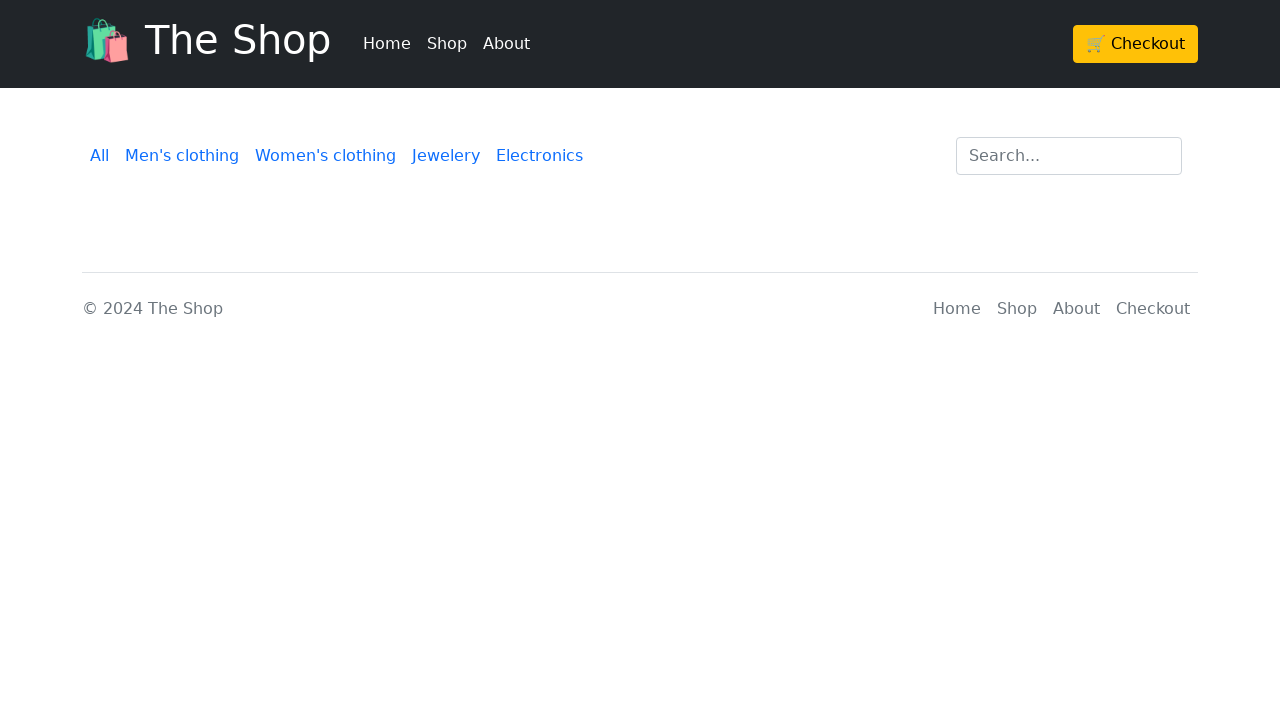

Navigated to products page successfully
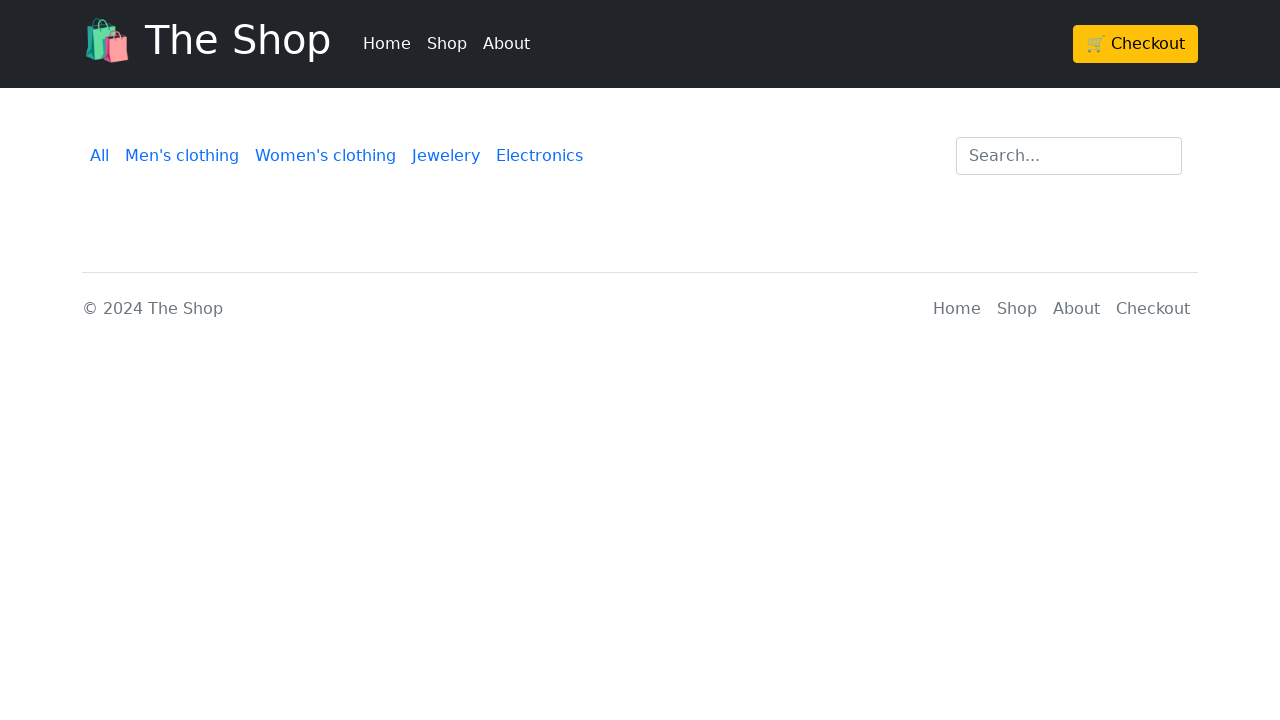

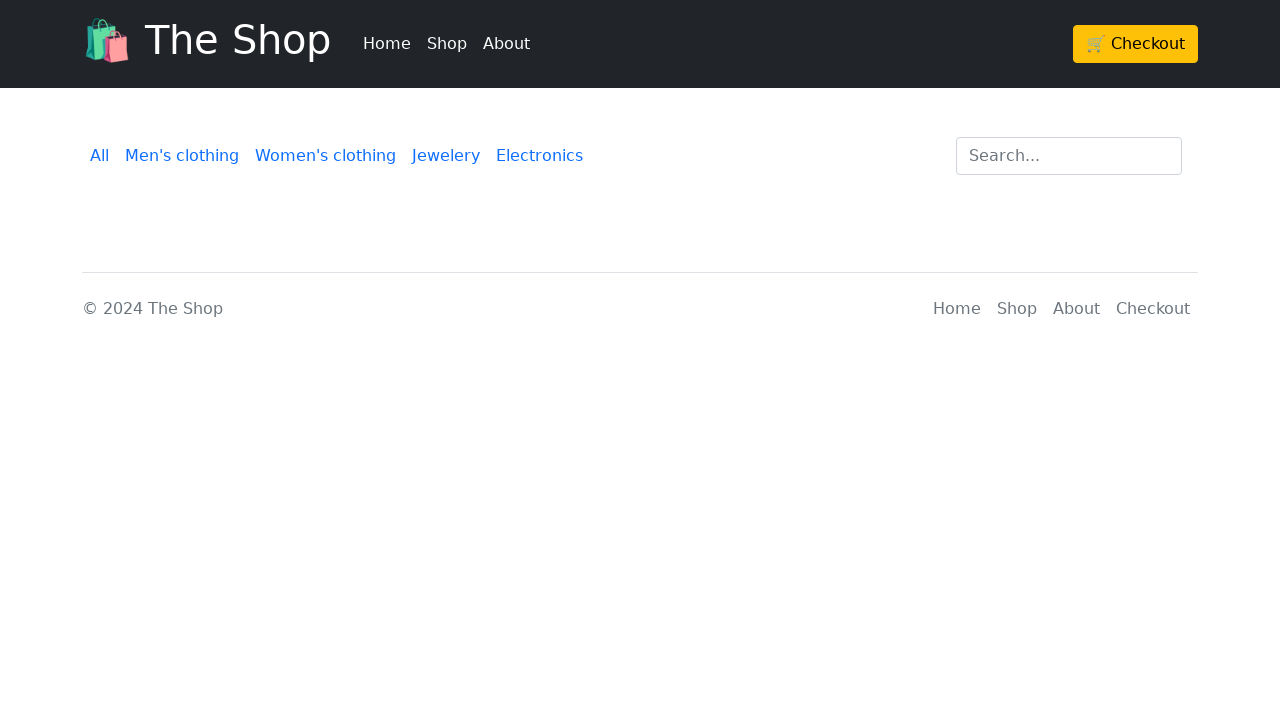